Tests that the complete all checkbox updates its state when individual items are completed or cleared.

Starting URL: https://demo.playwright.dev/todomvc

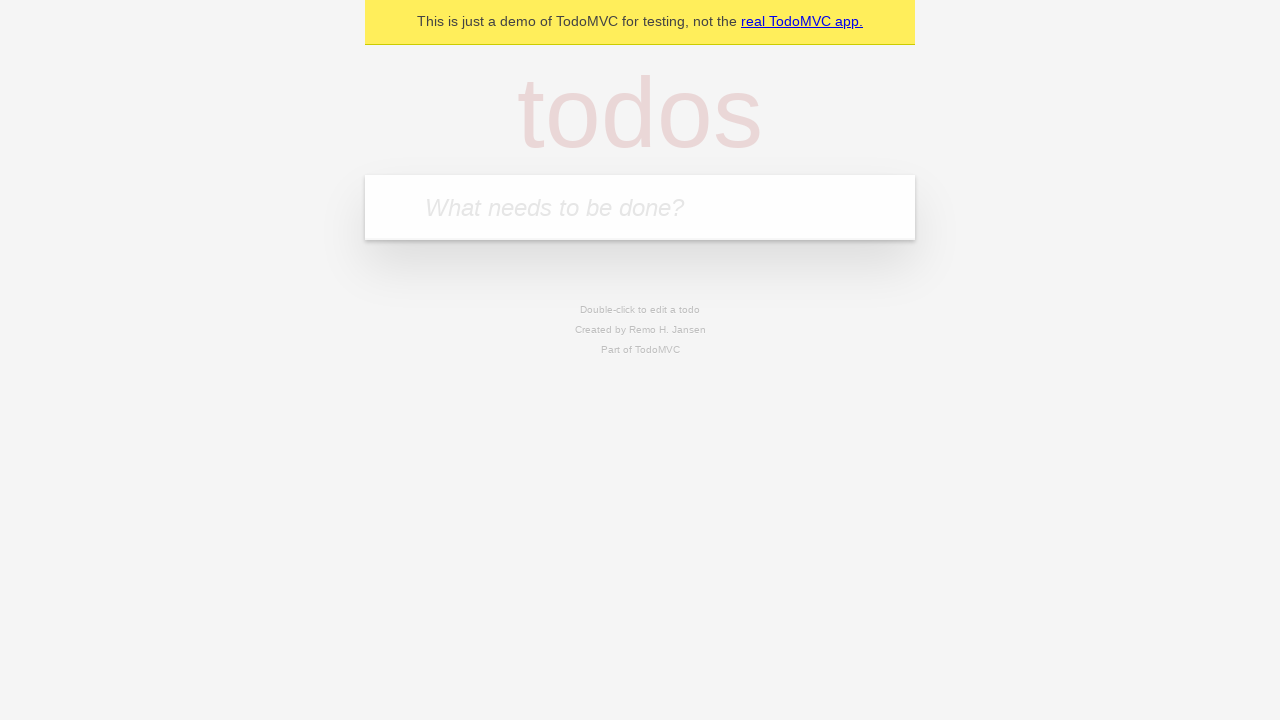

Filled todo input with 'buy some cheese' on internal:attr=[placeholder="What needs to be done?"i]
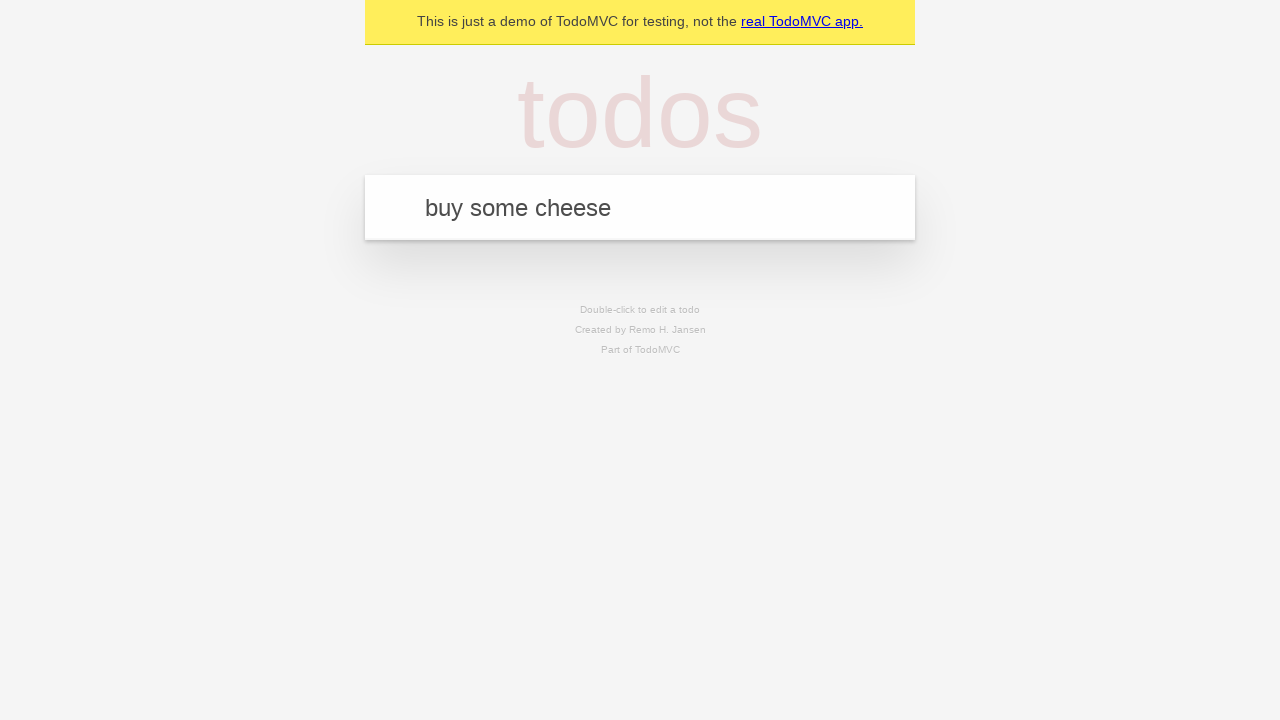

Pressed Enter to add 'buy some cheese' todo item on internal:attr=[placeholder="What needs to be done?"i]
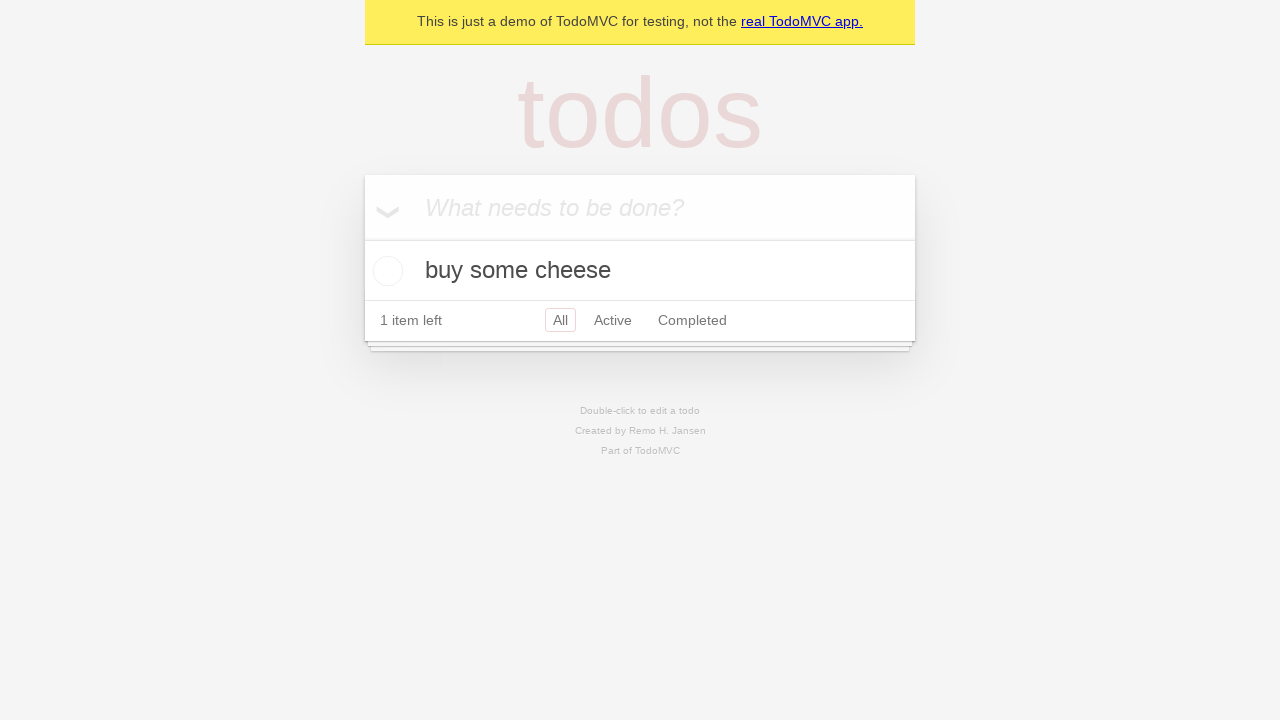

Filled todo input with 'feed the cat' on internal:attr=[placeholder="What needs to be done?"i]
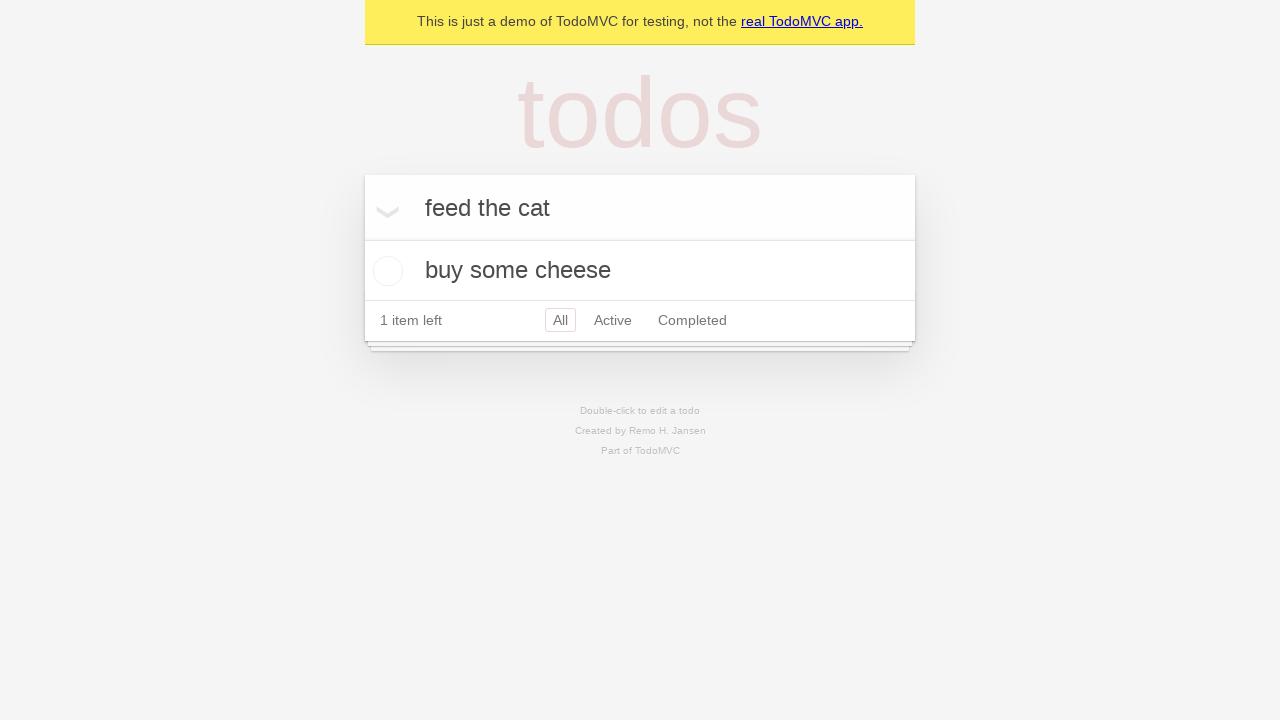

Pressed Enter to add 'feed the cat' todo item on internal:attr=[placeholder="What needs to be done?"i]
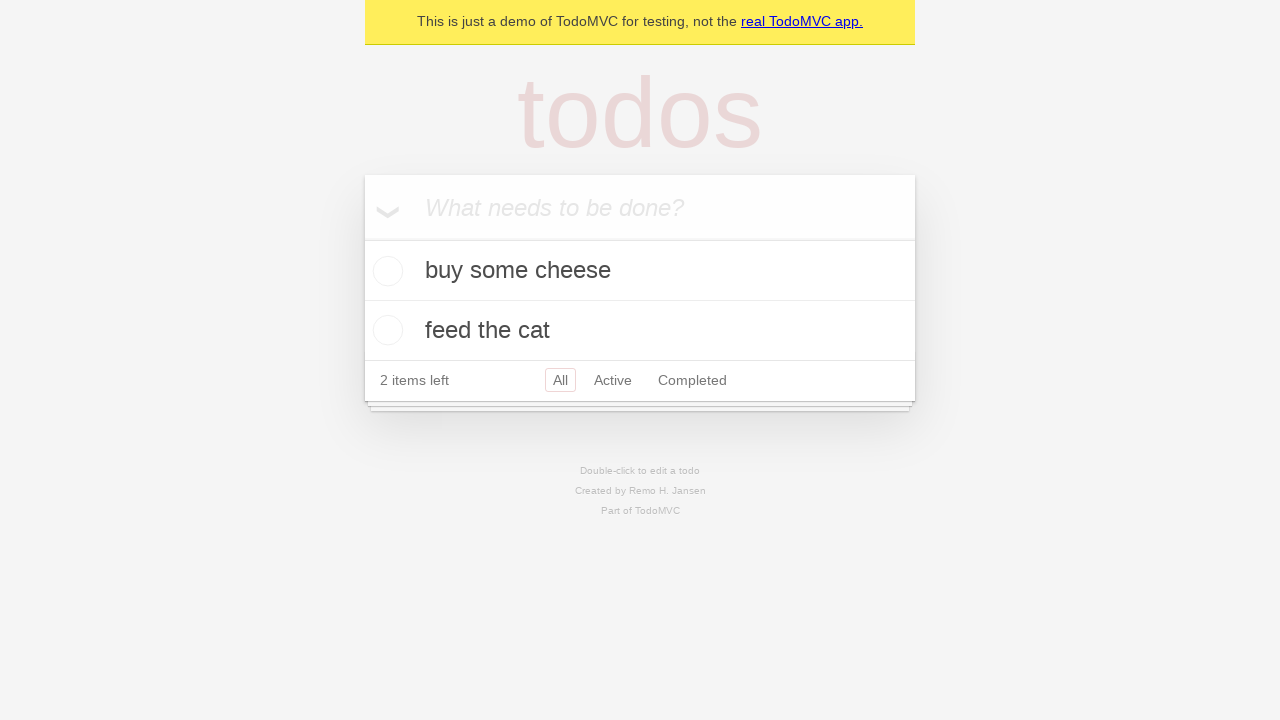

Filled todo input with 'book a doctors appointment' on internal:attr=[placeholder="What needs to be done?"i]
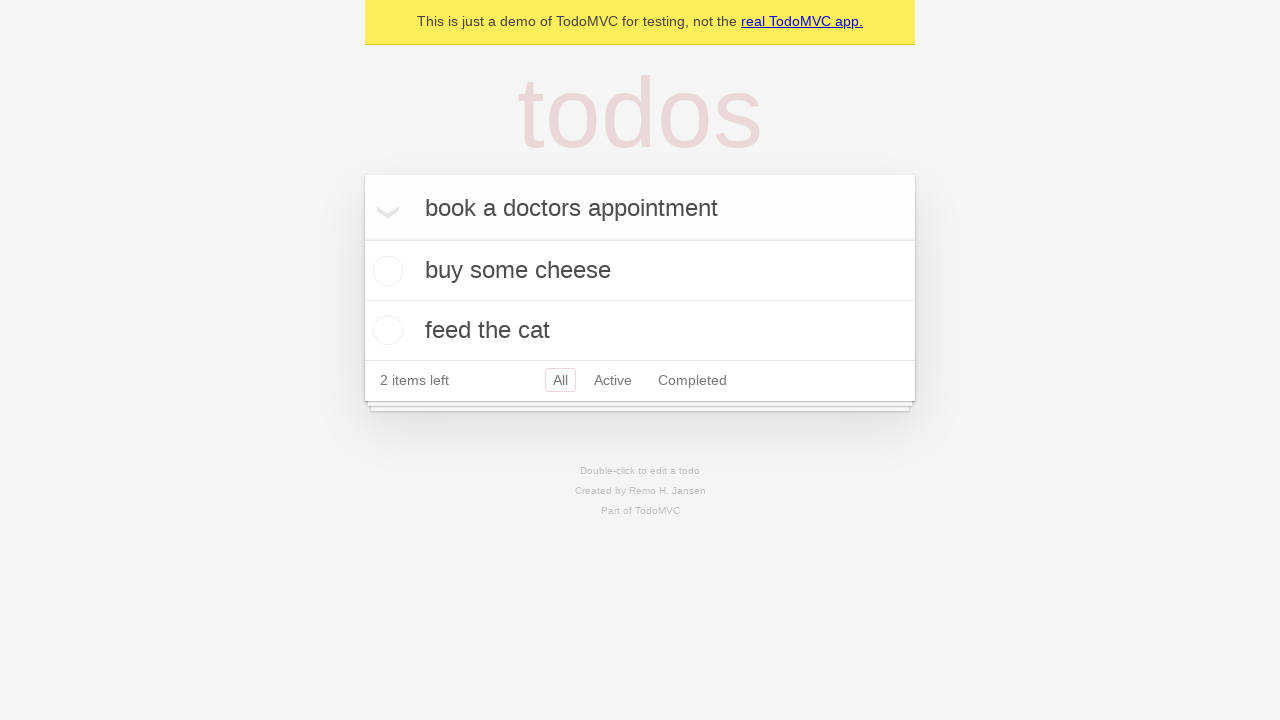

Pressed Enter to add 'book a doctors appointment' todo item on internal:attr=[placeholder="What needs to be done?"i]
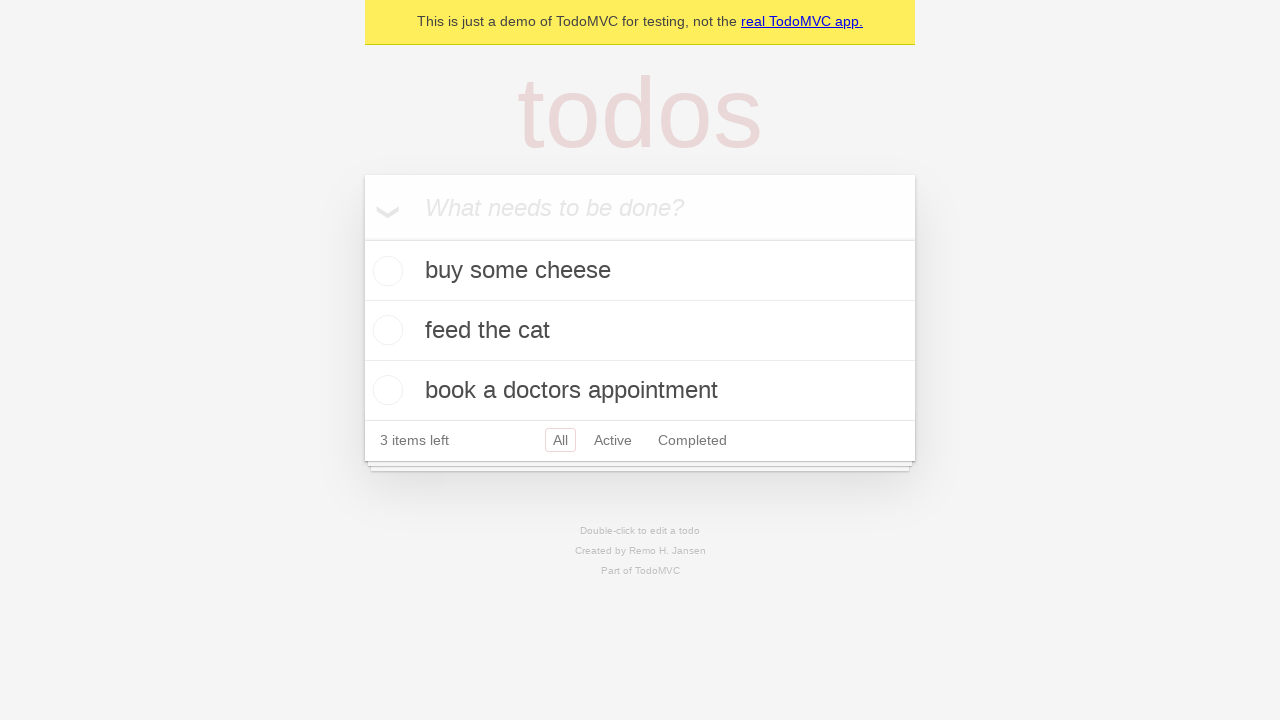

Checked 'Mark all as complete' toggle at (362, 238) on internal:label="Mark all as complete"i
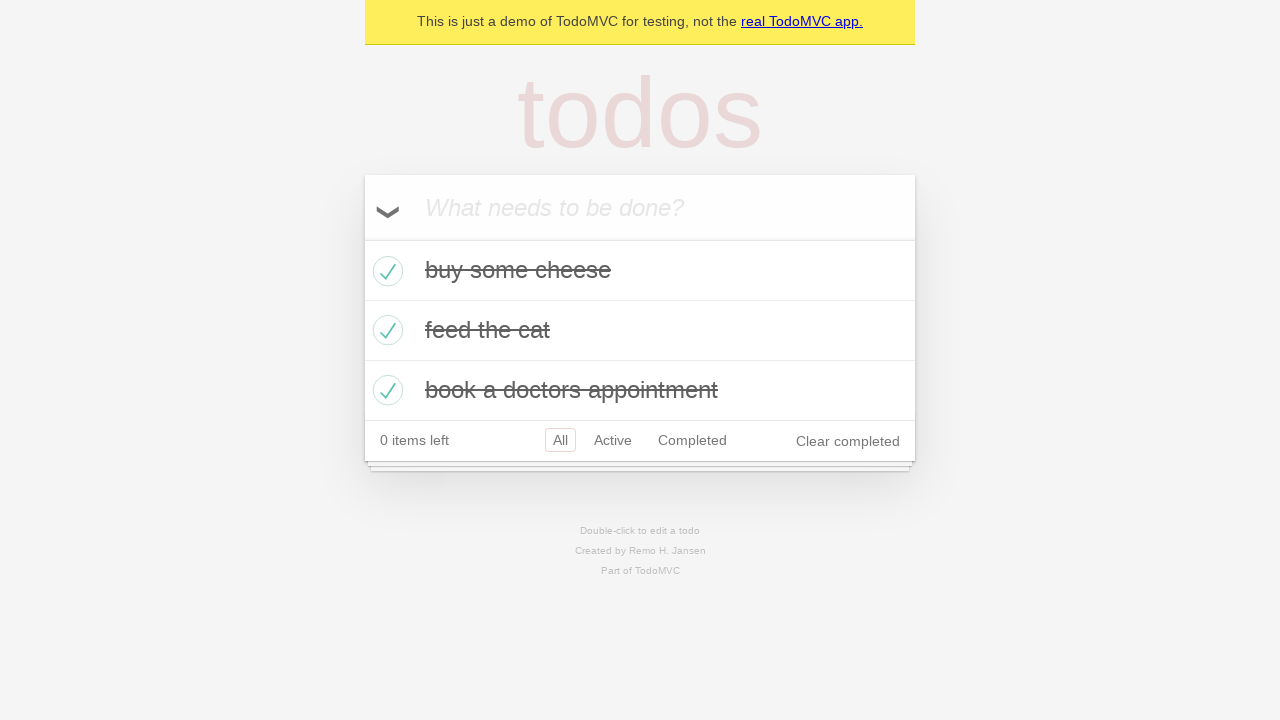

Unchecked the first todo item checkbox at (385, 271) on internal:testid=[data-testid="todo-item"s] >> nth=0 >> internal:role=checkbox
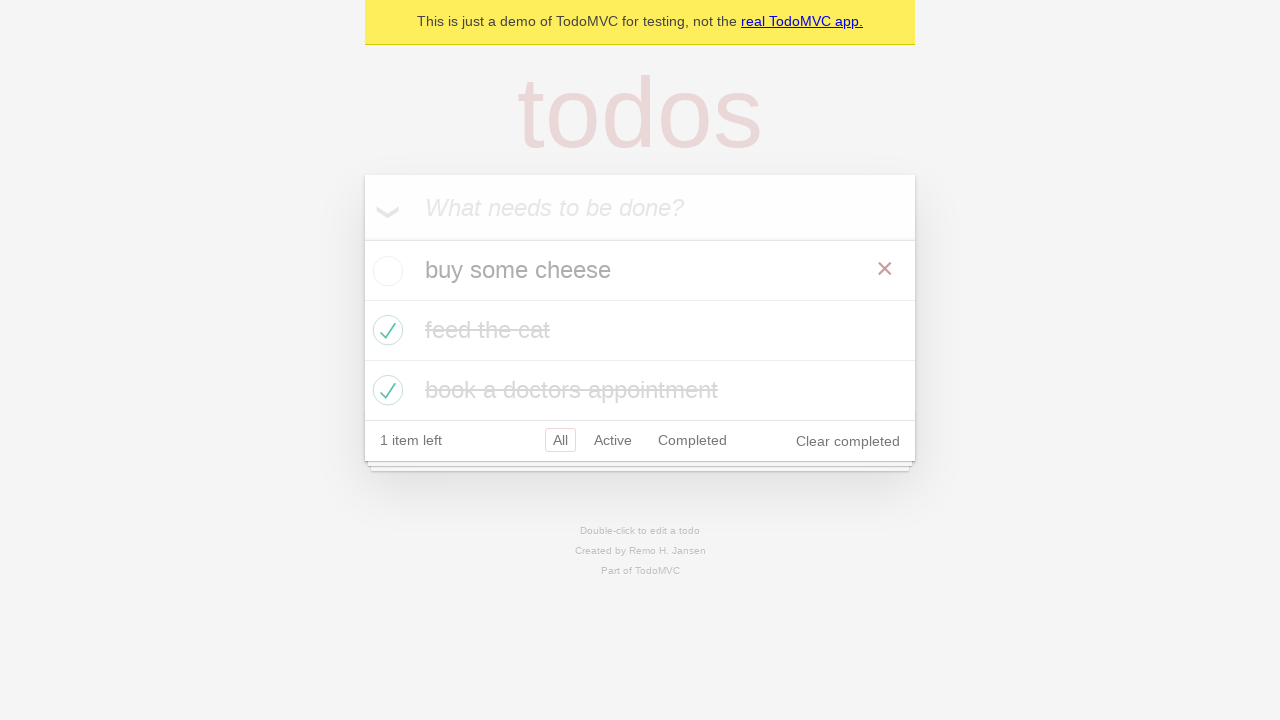

Checked the first todo item checkbox again at (385, 271) on internal:testid=[data-testid="todo-item"s] >> nth=0 >> internal:role=checkbox
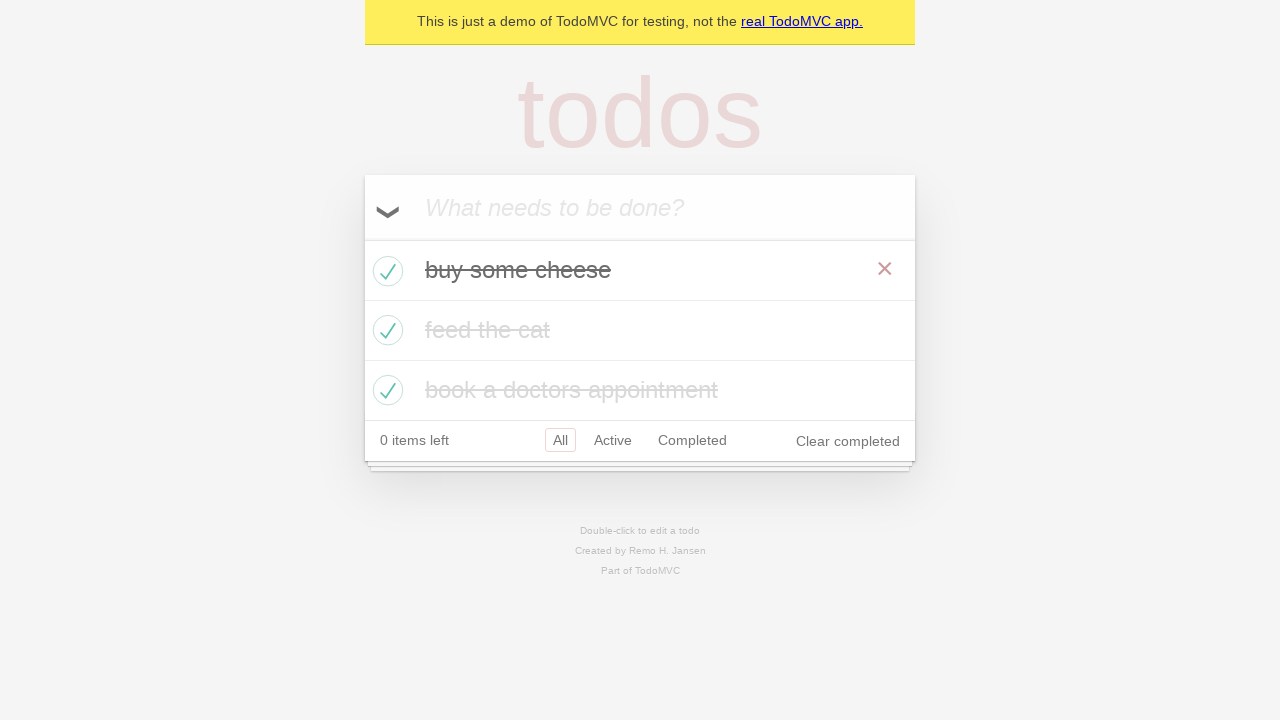

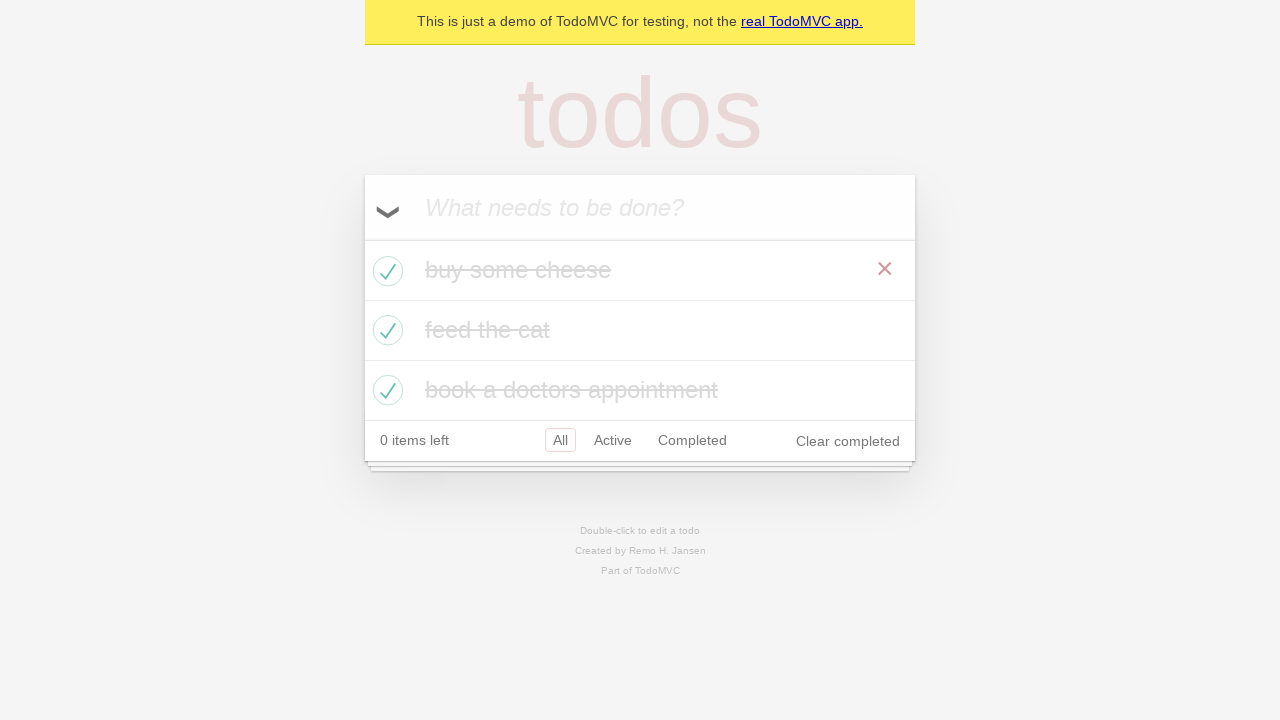